Navigates to Python.org homepage and verifies that event information is displayed in the events widget

Starting URL: https://www.python.org/

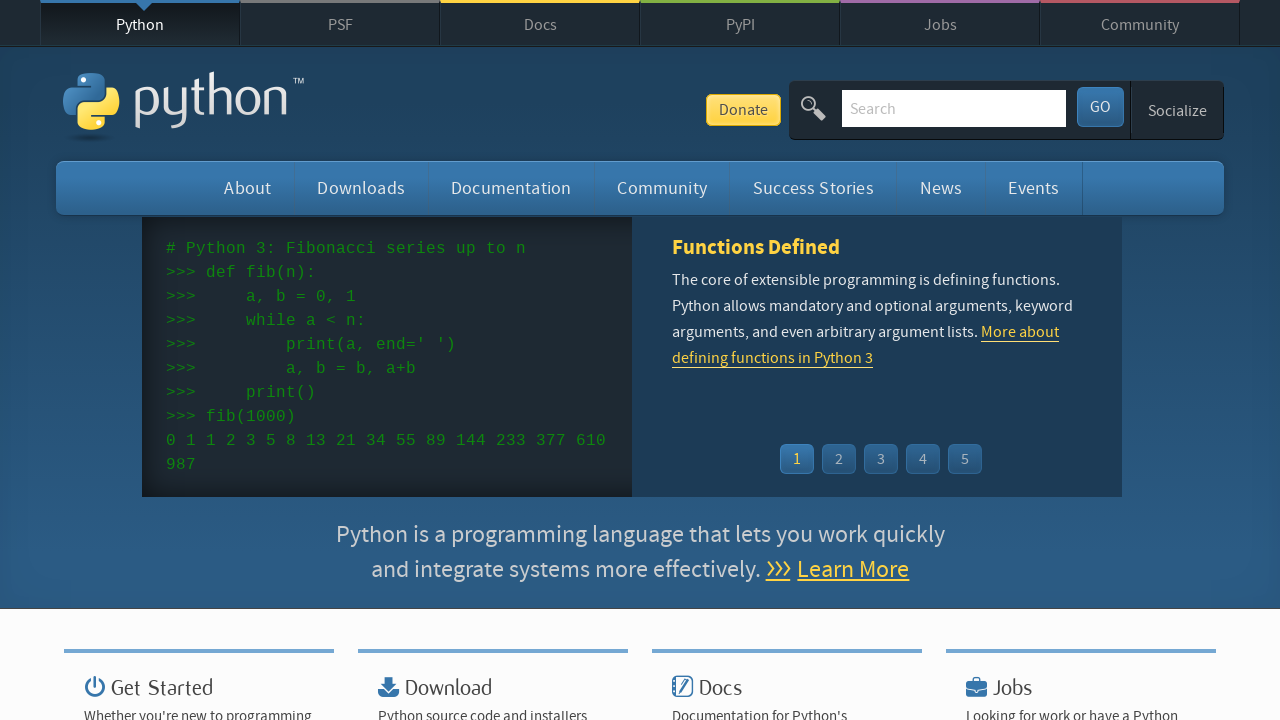

Navigated to Python.org homepage
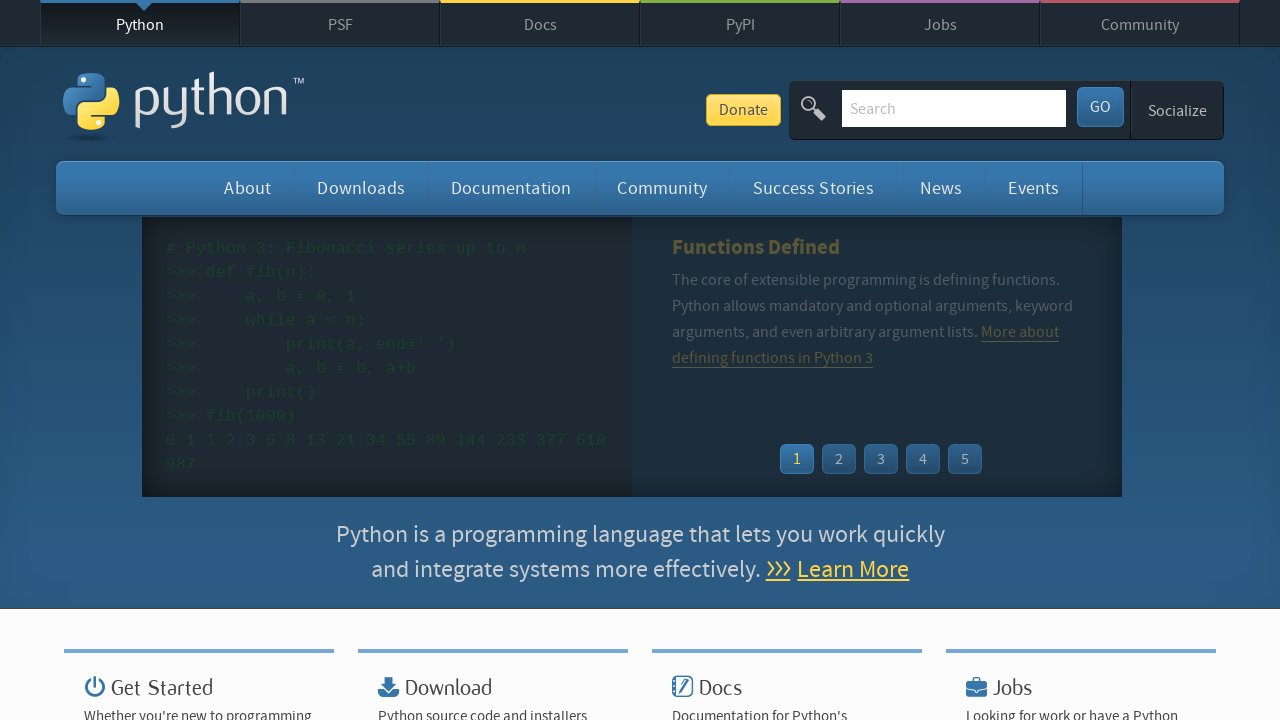

Event widget loaded on the page
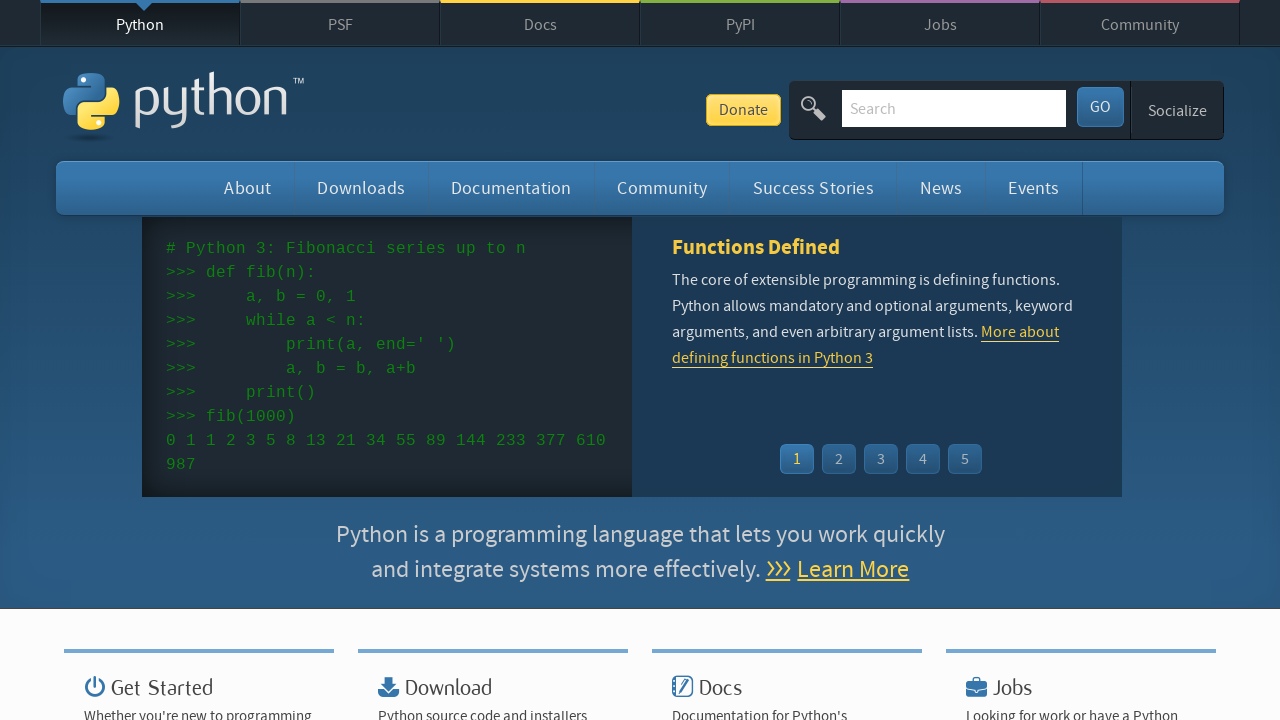

Event time information is displayed in the widget
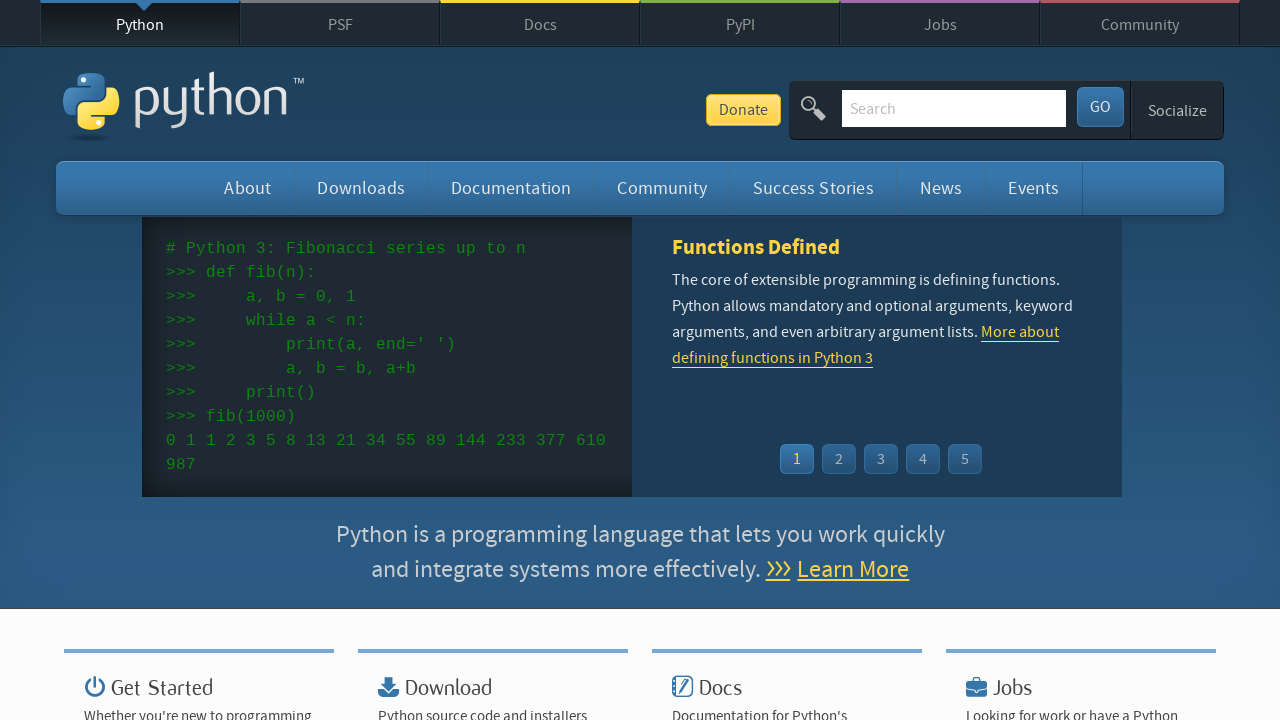

Event names and links are present in the widget
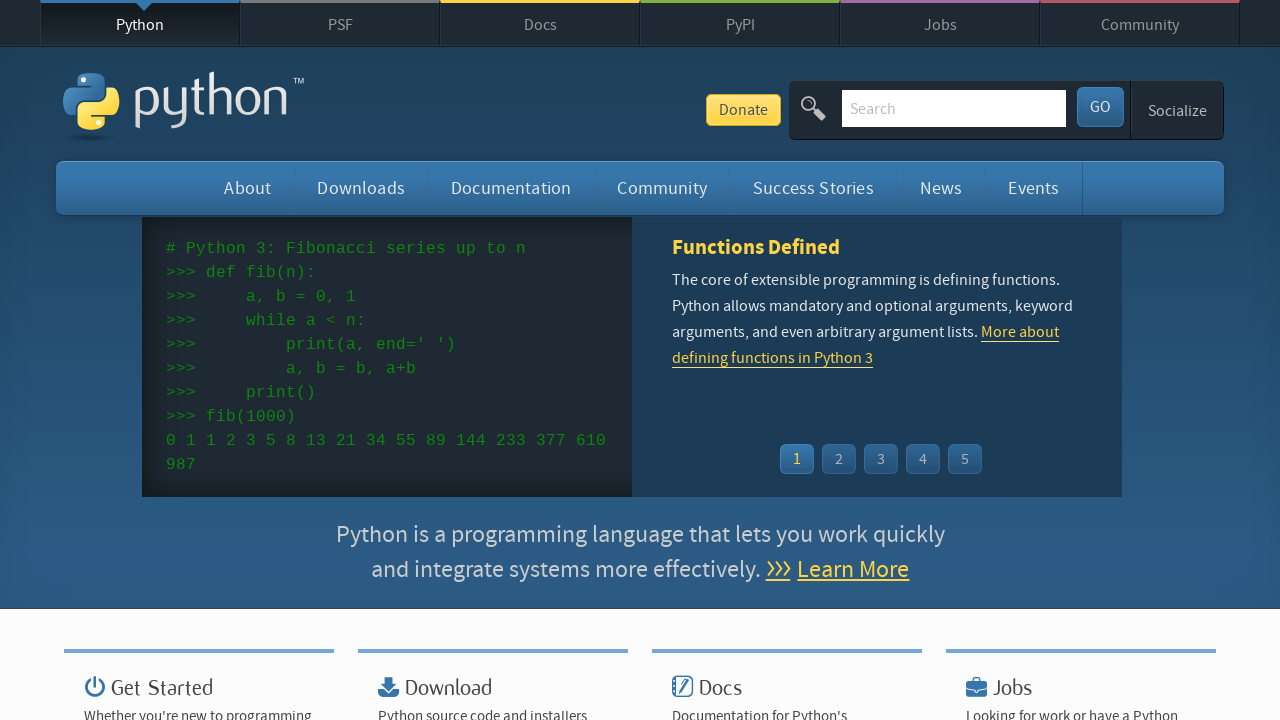

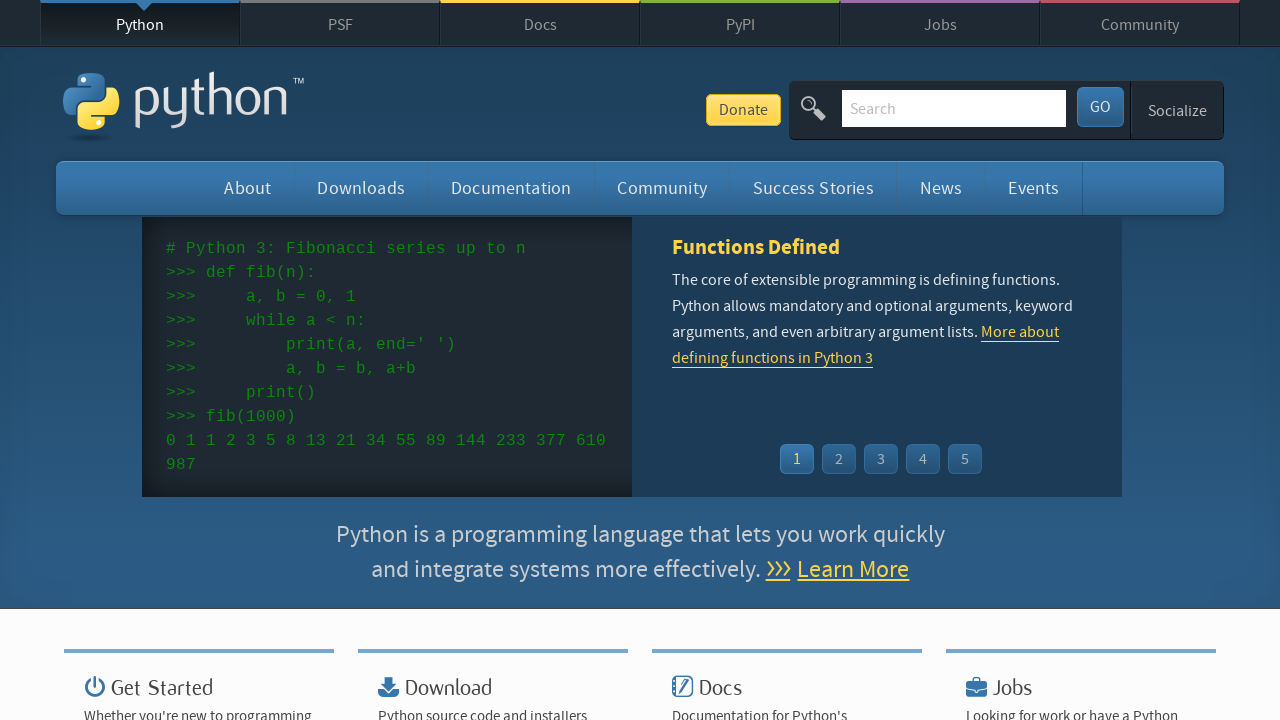